Clicks the "Get started" link on Playwright documentation and verifies the Installation heading is visible

Starting URL: https://playwright.dev/

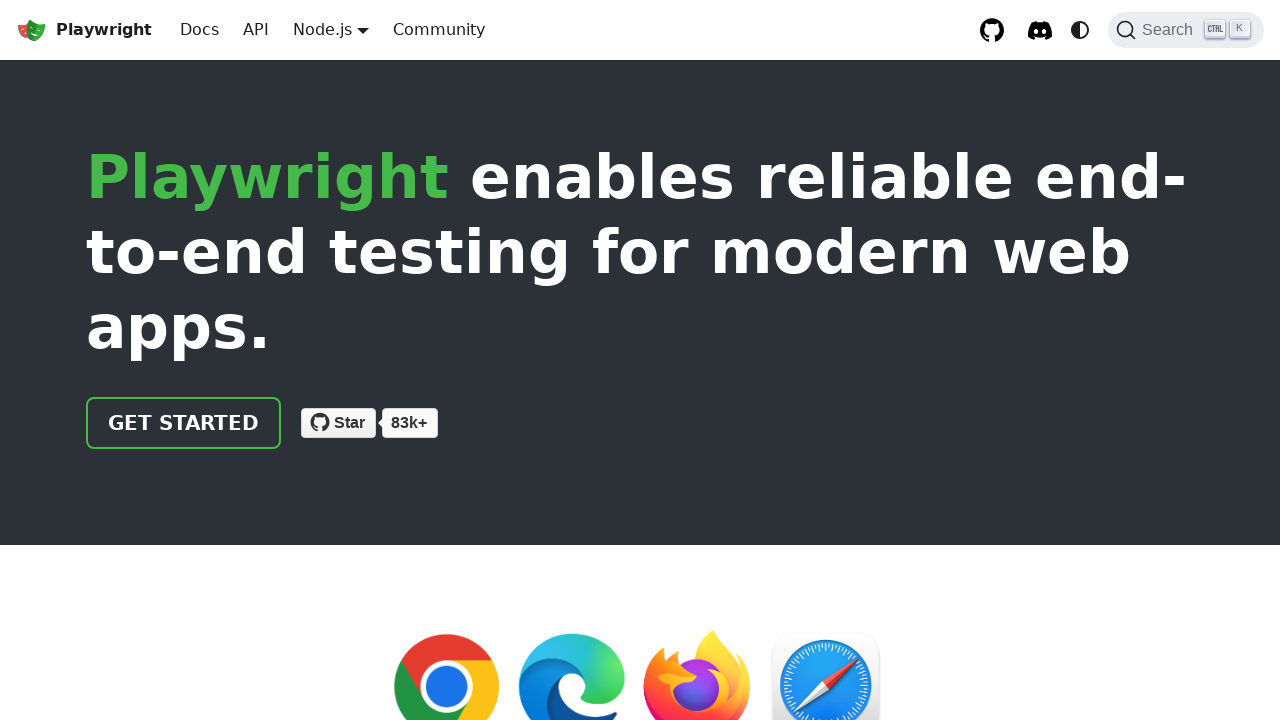

Navigated to Playwright documentation homepage
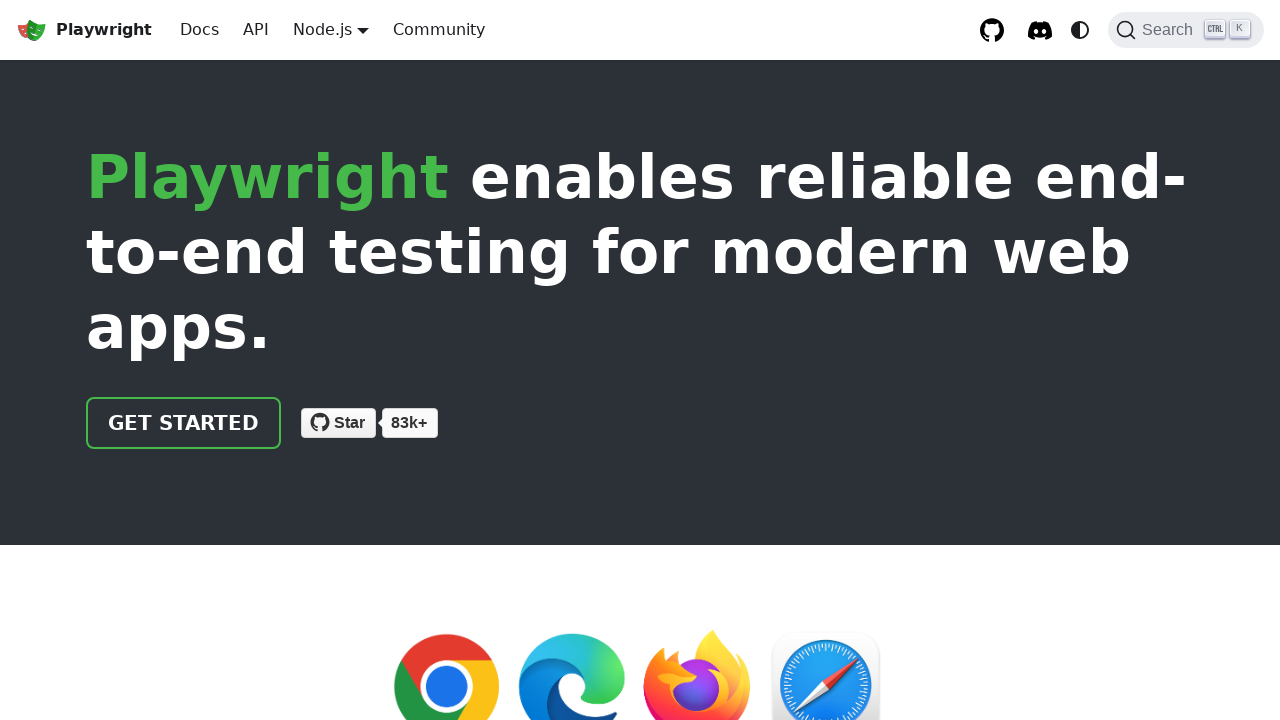

Clicked the 'Get started' link at (184, 423) on internal:role=link[name="Get started"i]
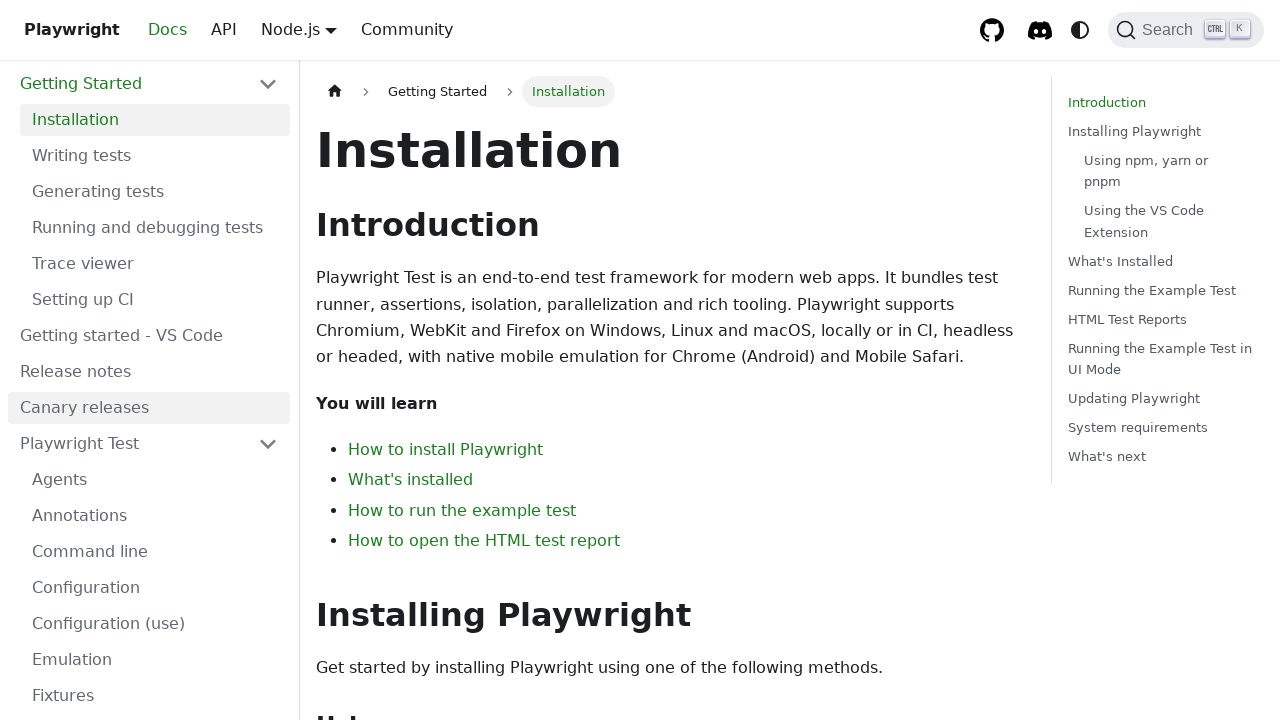

Installation heading is now visible
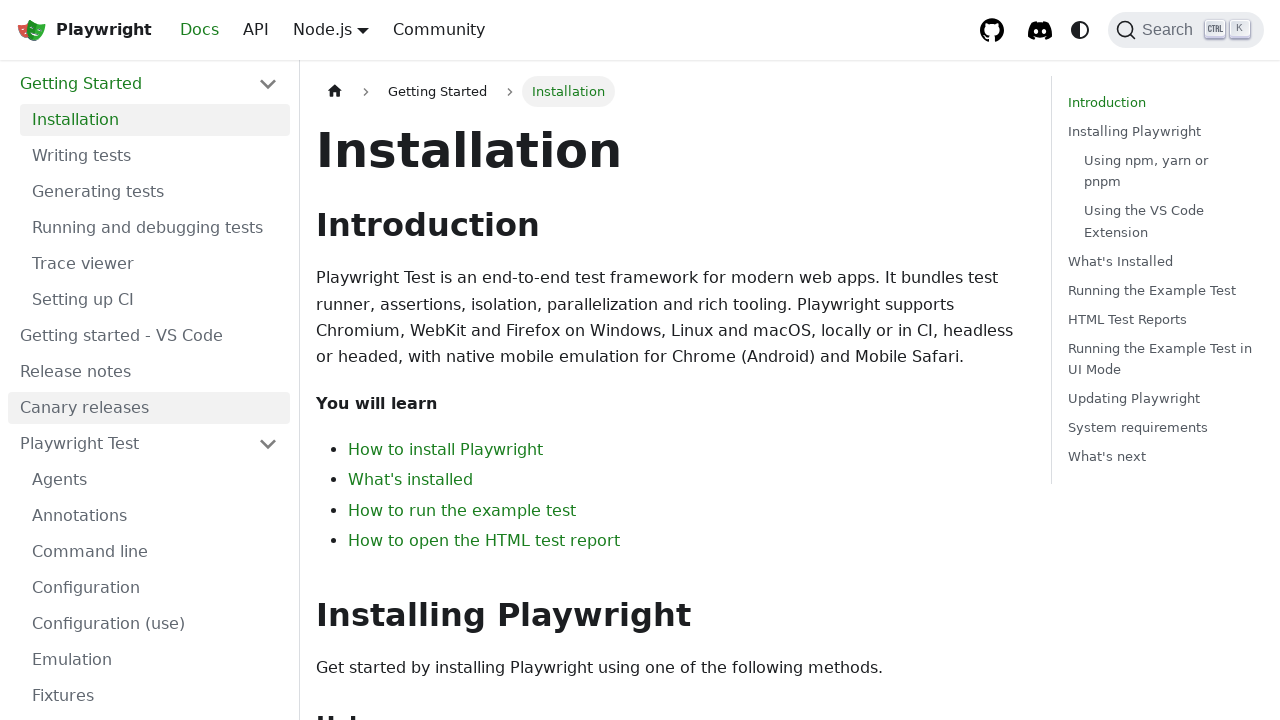

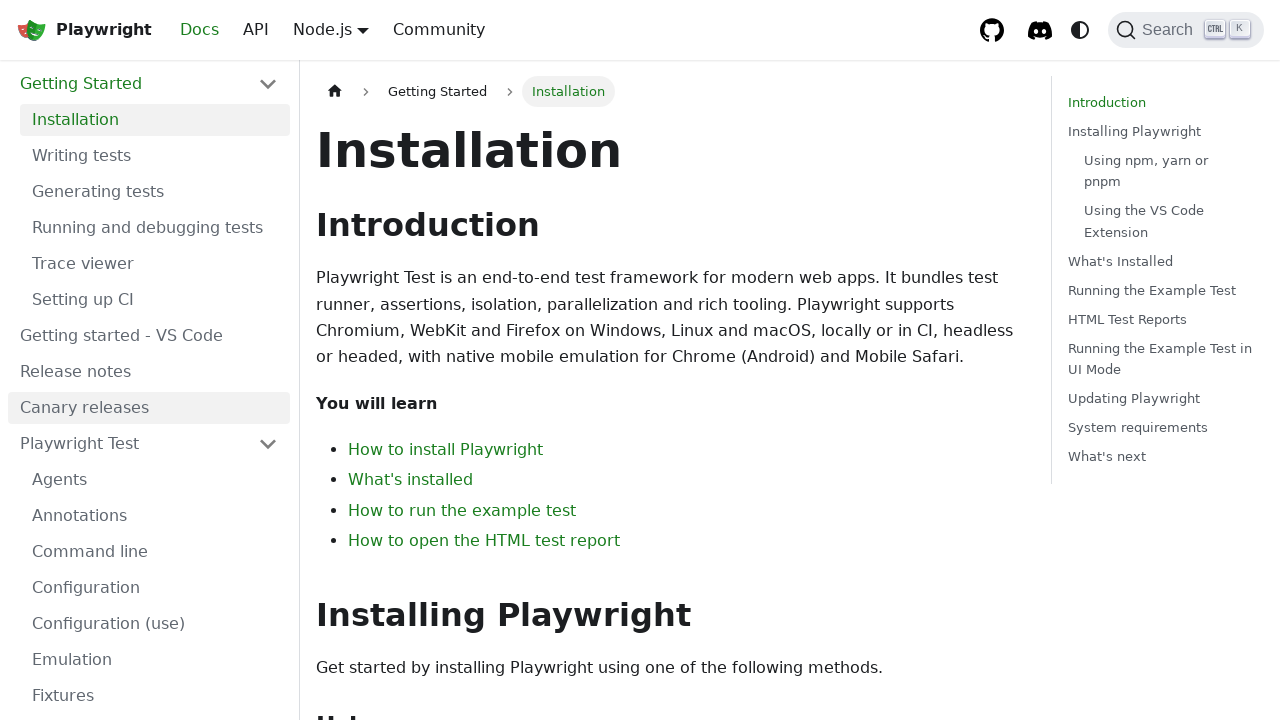